Tests working with multiple browser windows by clicking a link that opens a new window, then switching between the original and new window to verify their titles.

Starting URL: https://the-internet.herokuapp.com/windows

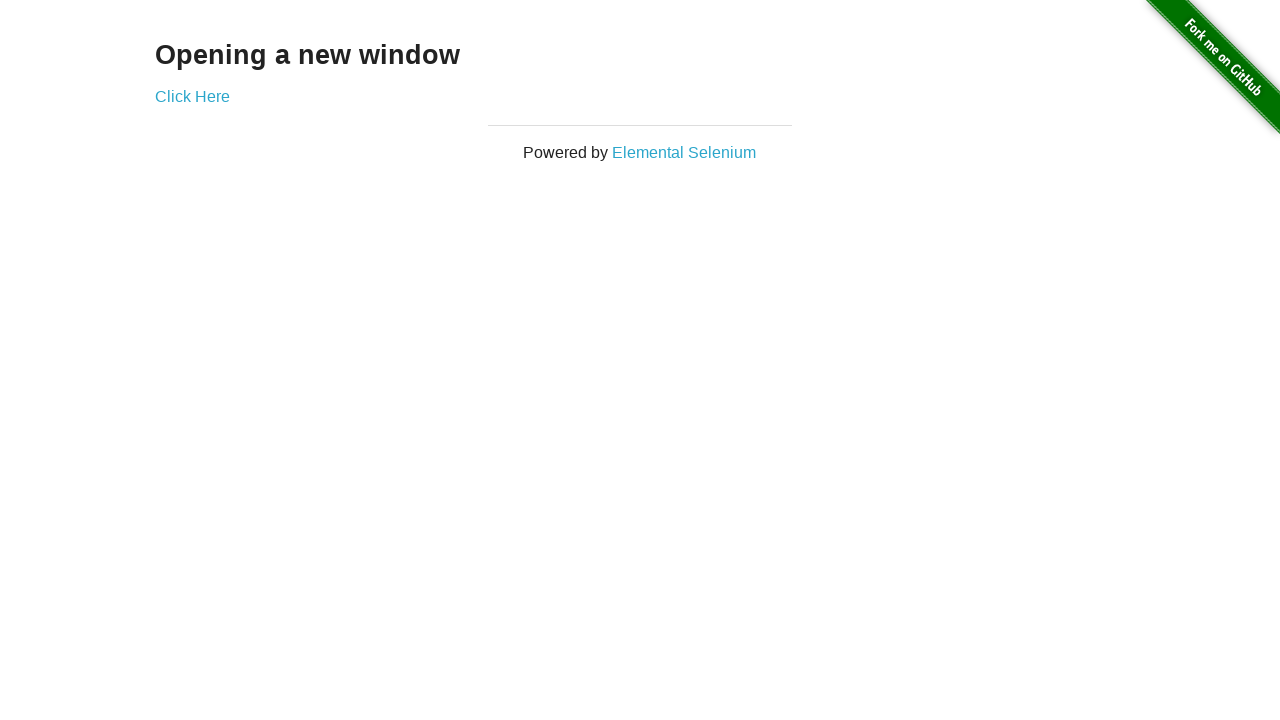

Clicked link to open new window at (192, 96) on .example a
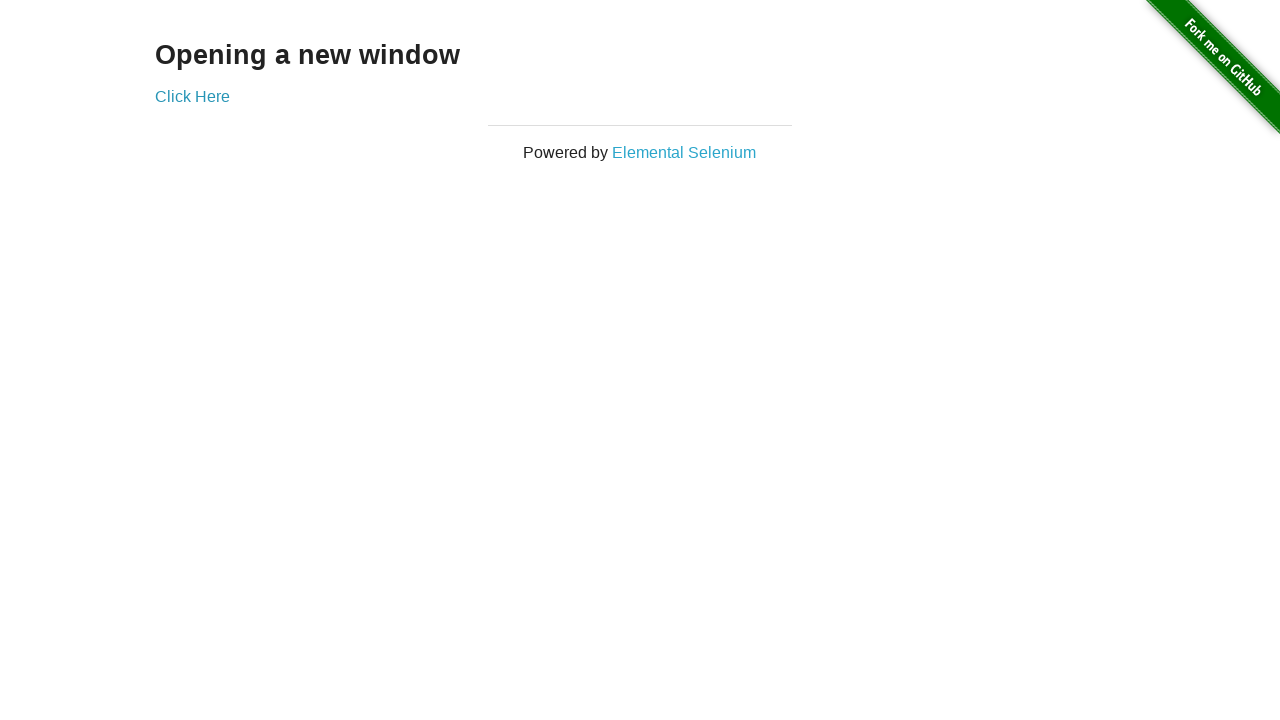

Waited for and captured new window opening at (192, 96) on .example a
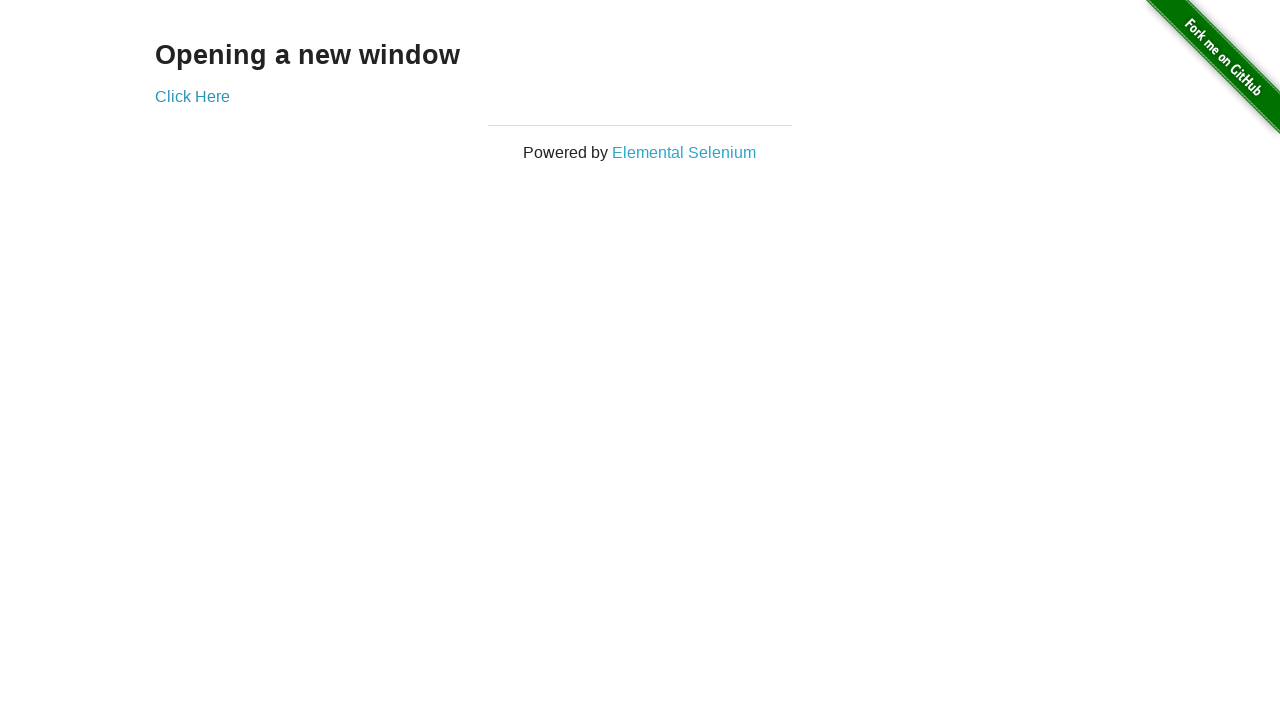

Retrieved reference to new window
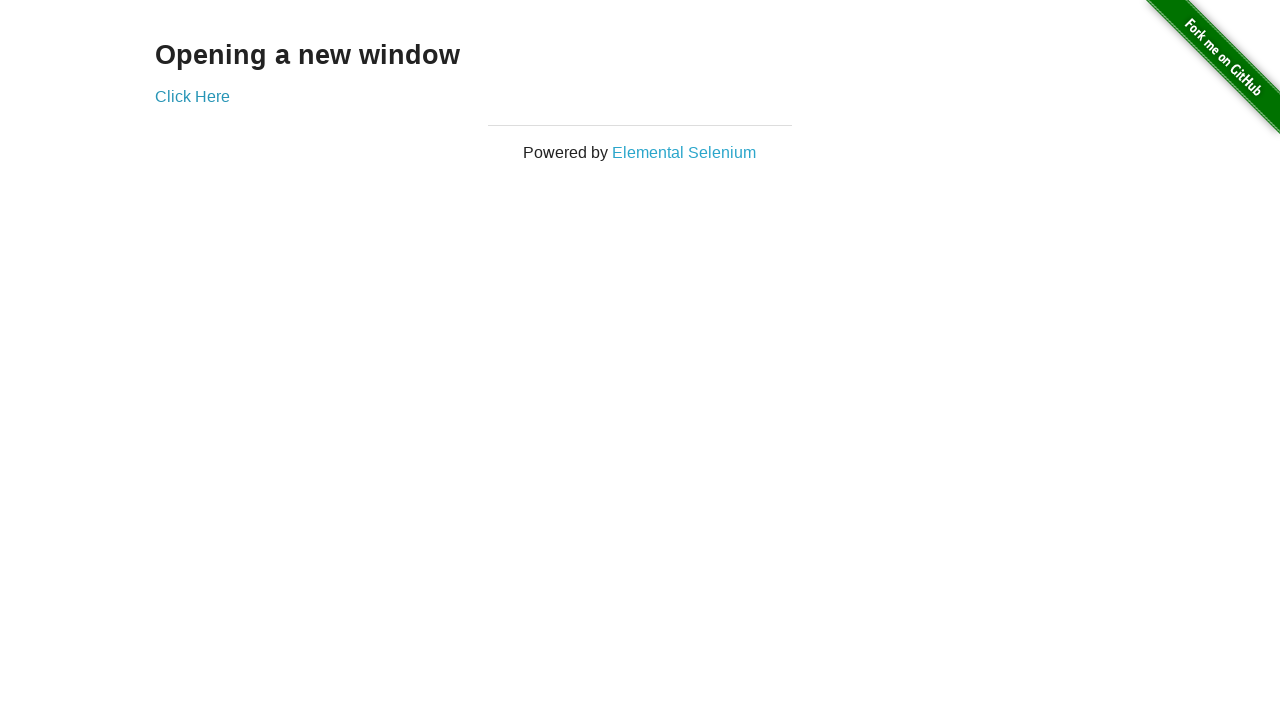

New window finished loading
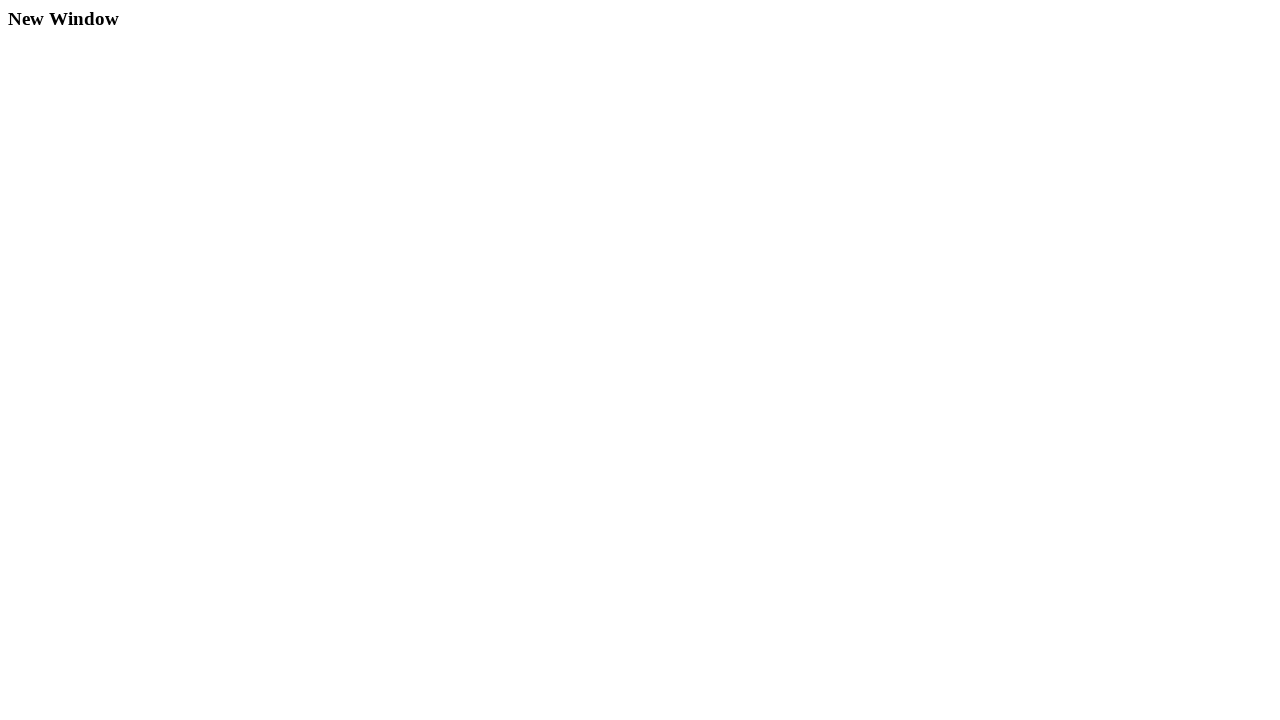

Verified original page title is 'The Internet'
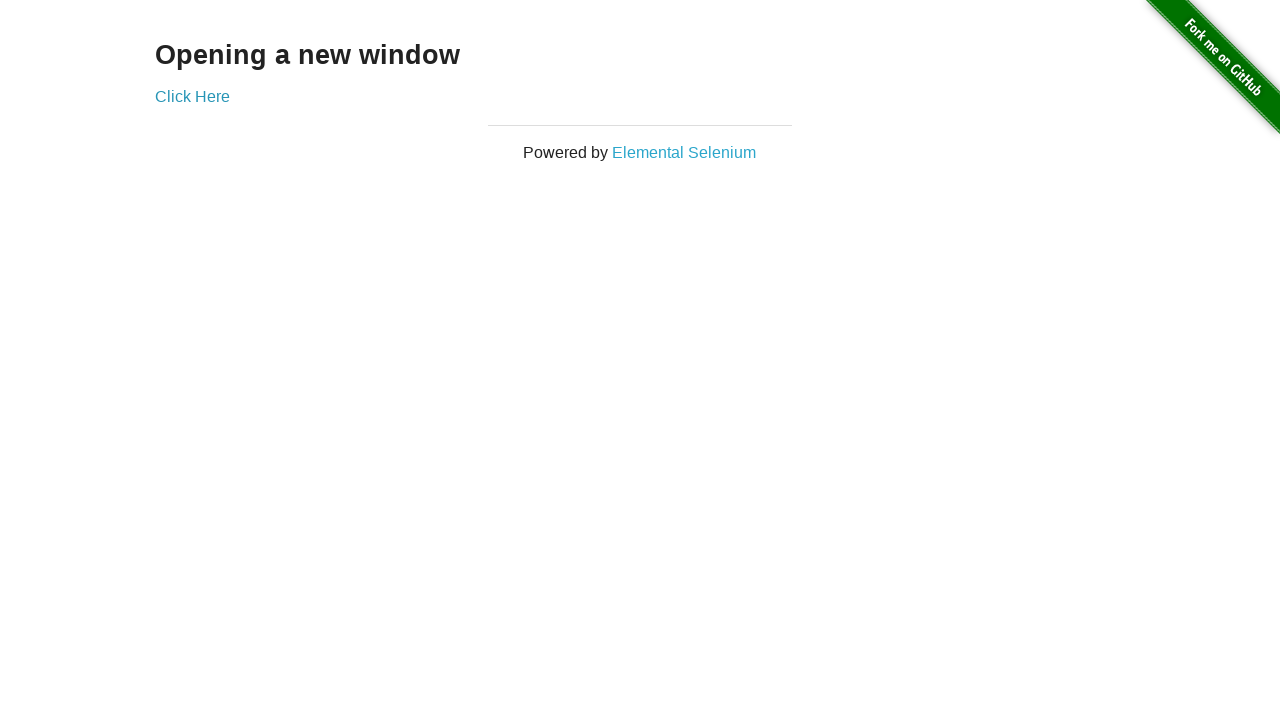

New window title is now populated
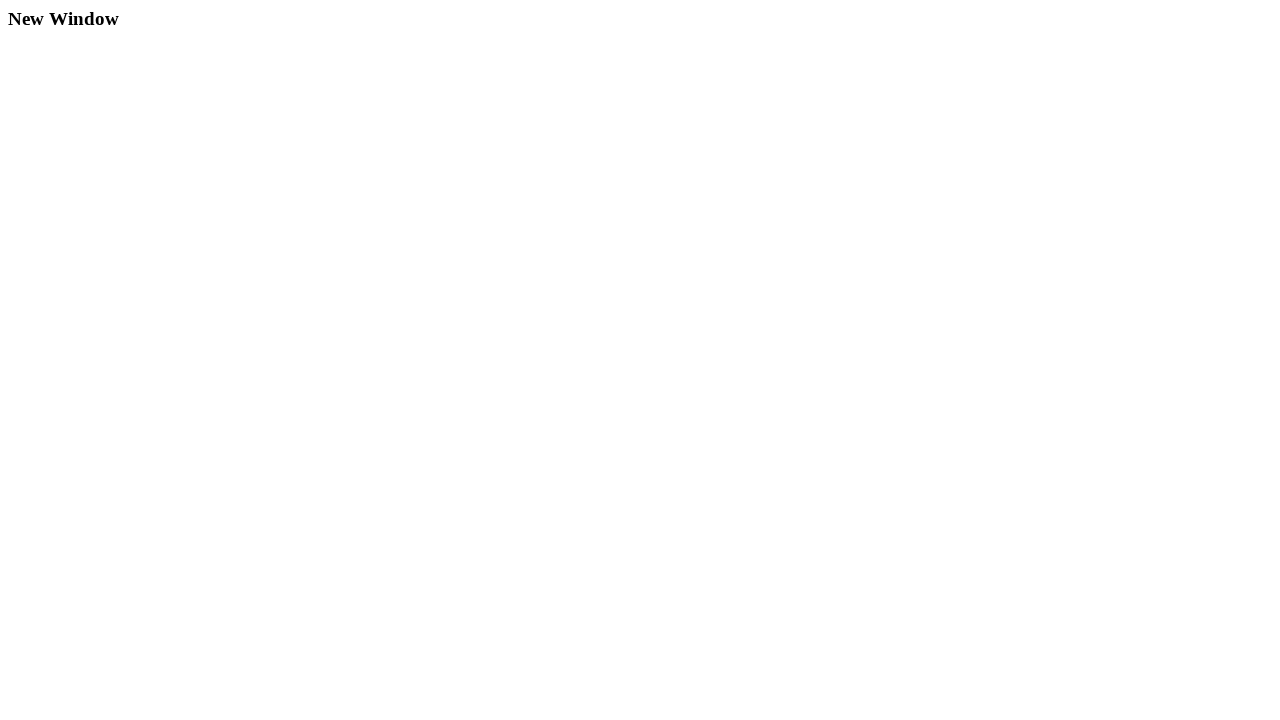

Verified new window title is 'New Window'
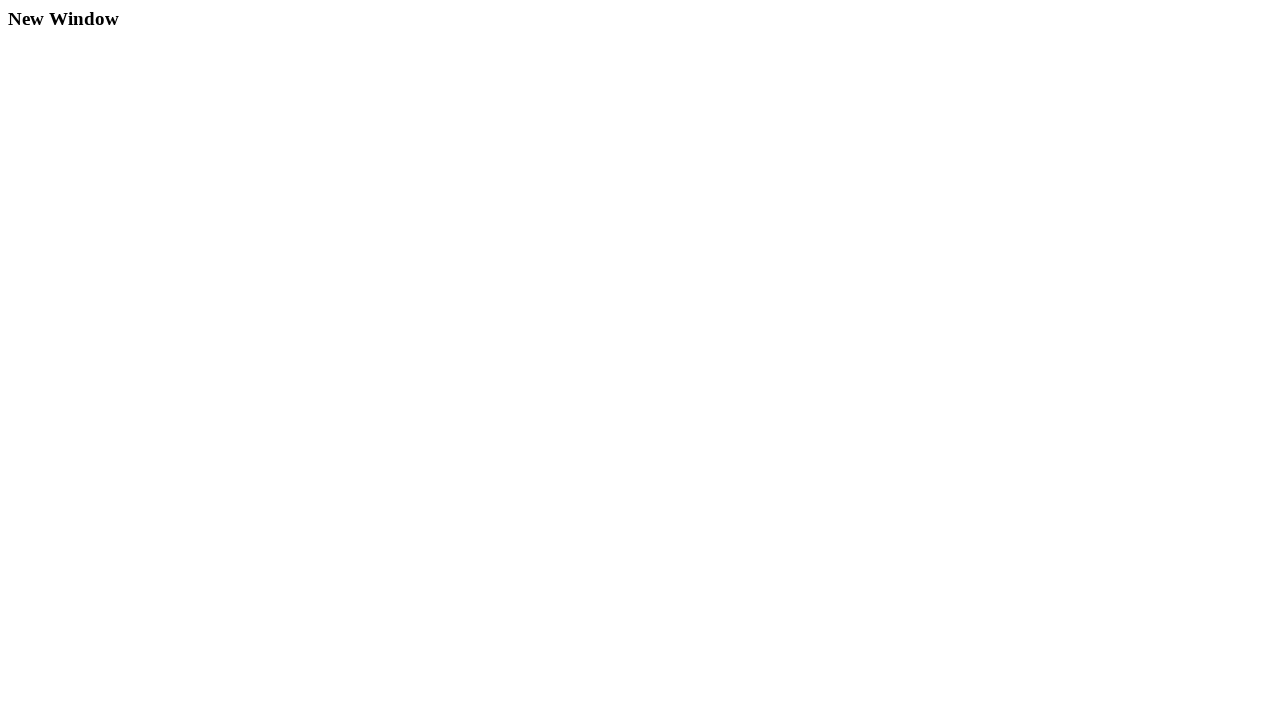

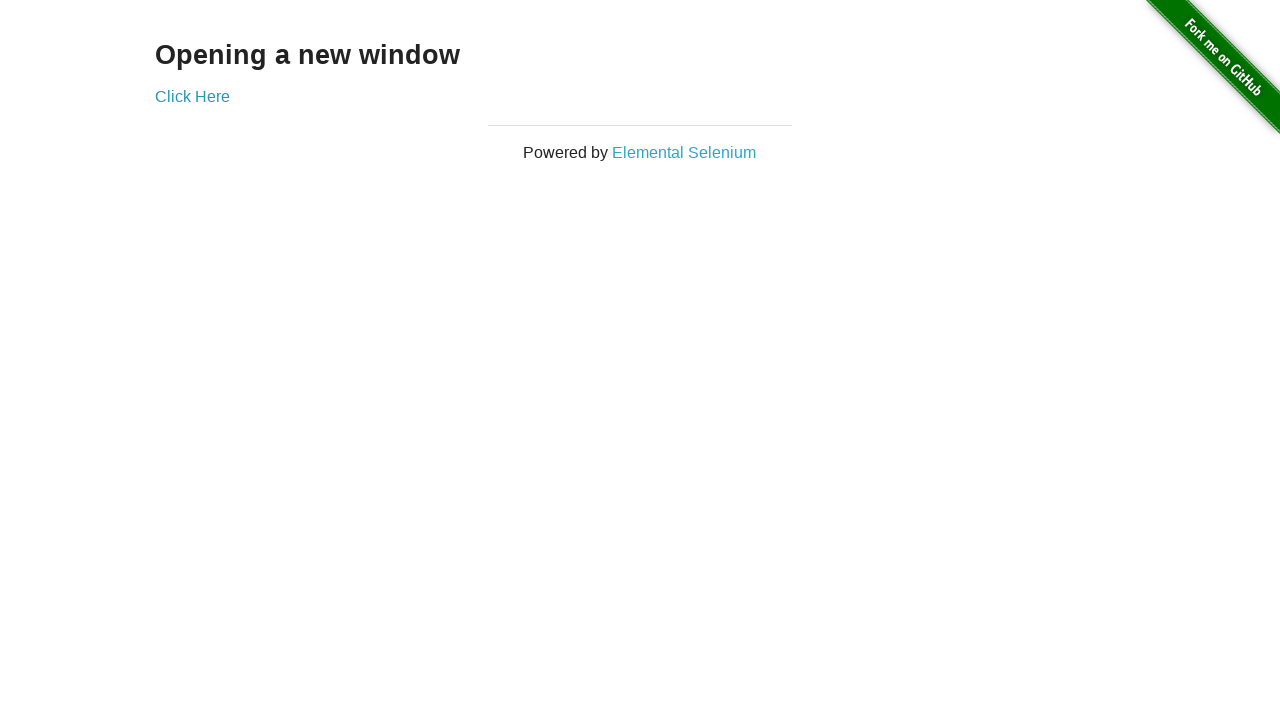